Tests the list selectable functionality by clicking on the List tab, selecting the first item, verifying it's selected, then deselecting it and verifying it's deselected.

Starting URL: https://demoqa.com/selectable

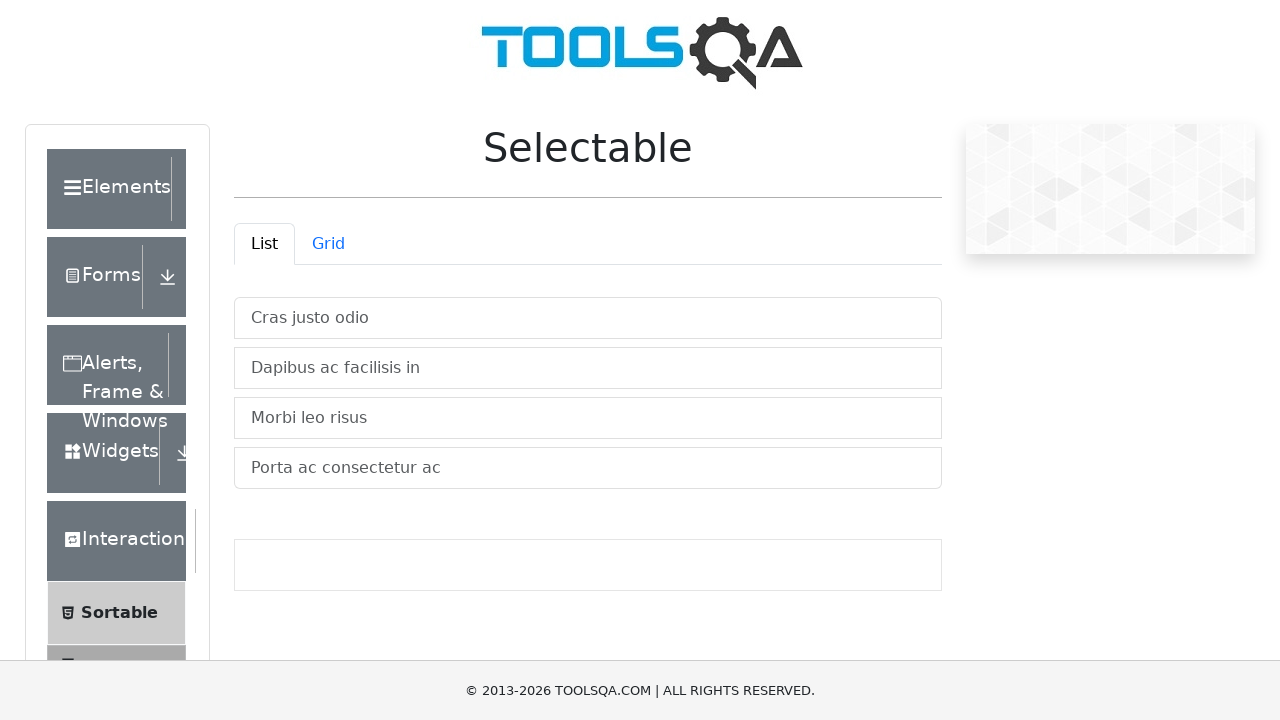

Clicked on the List tab at (264, 244) on #demo-tab-list
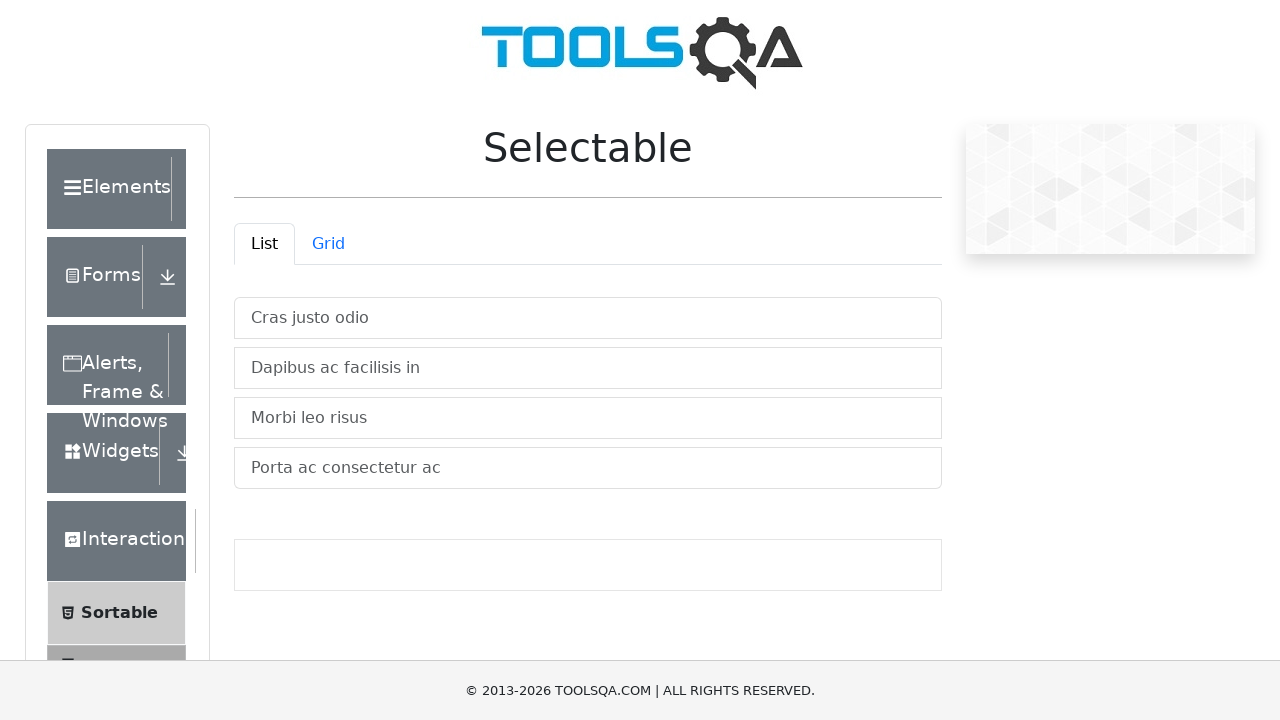

List items loaded and became visible
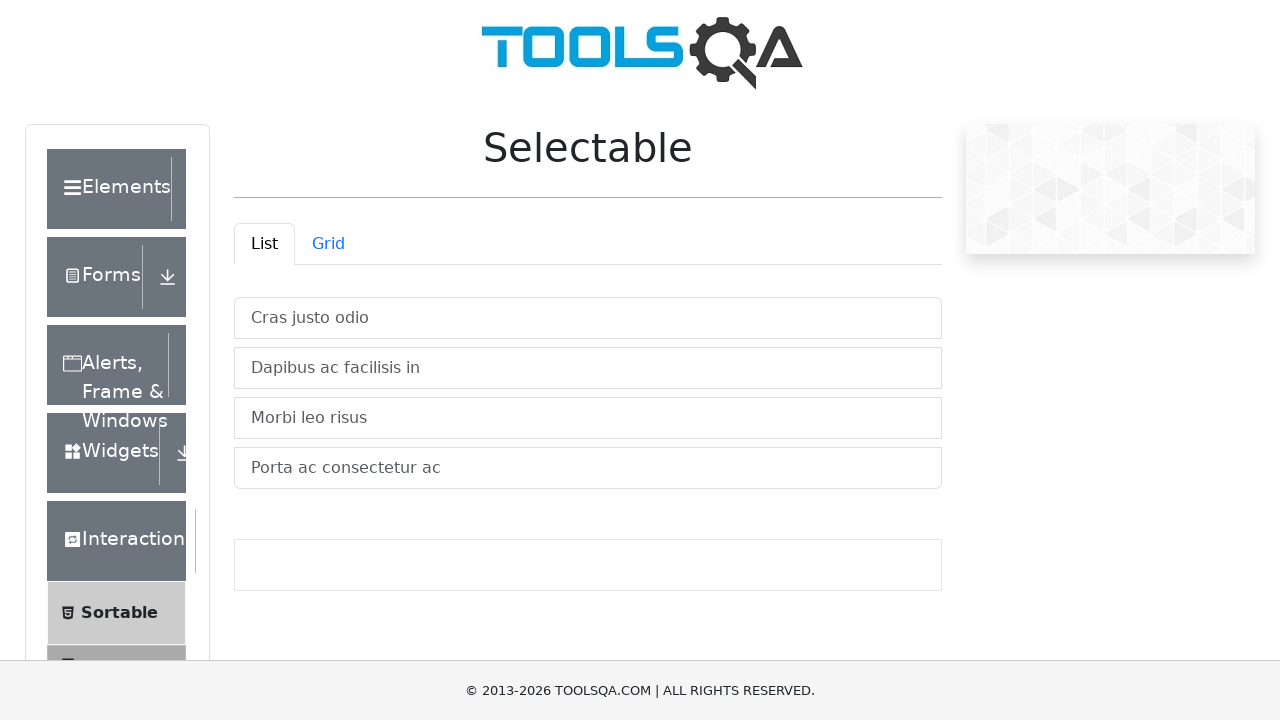

Clicked on the first list item to select it at (588, 318) on #verticalListContainer .list-group-item:nth-child(1)
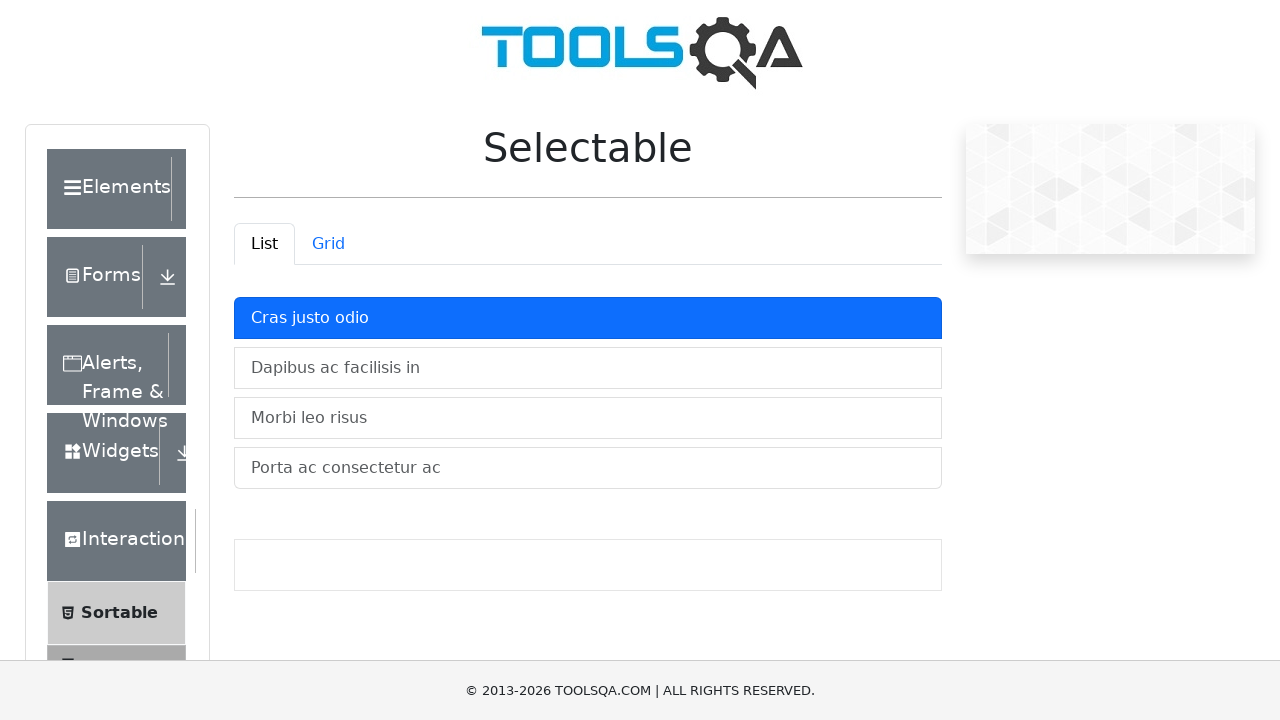

Located the first list item for verification
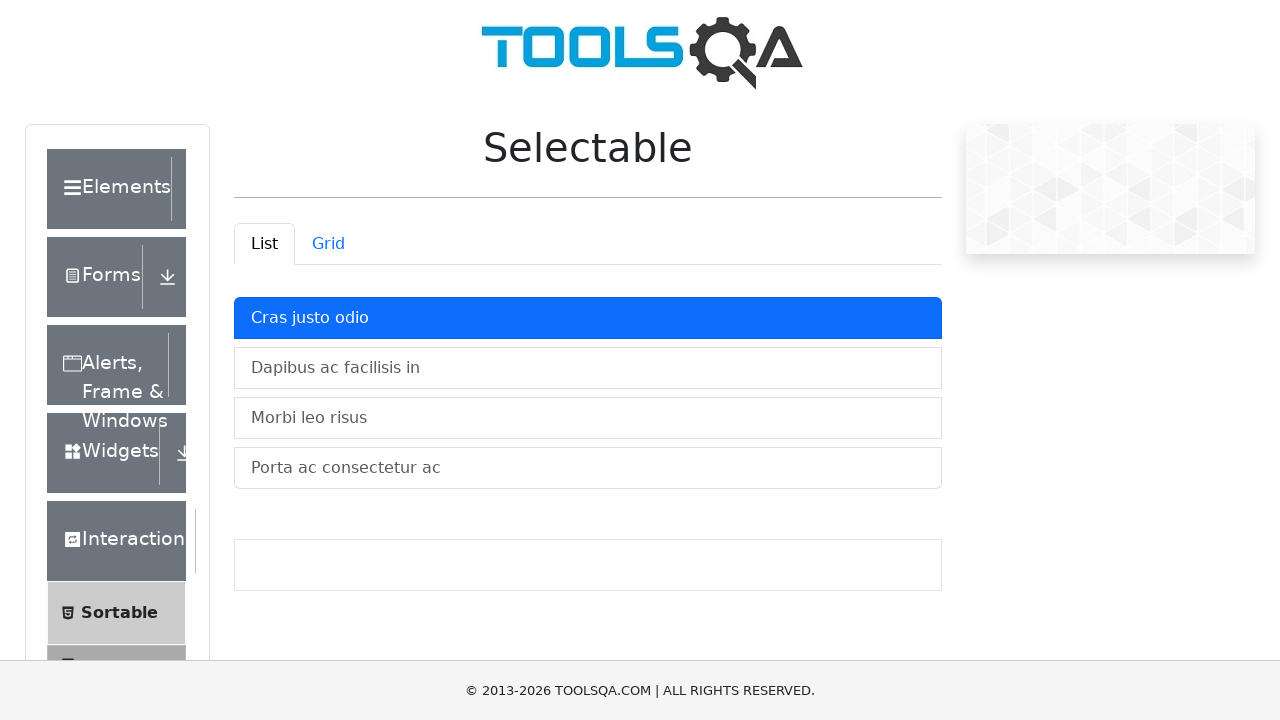

Verified that the first item is selected with active class
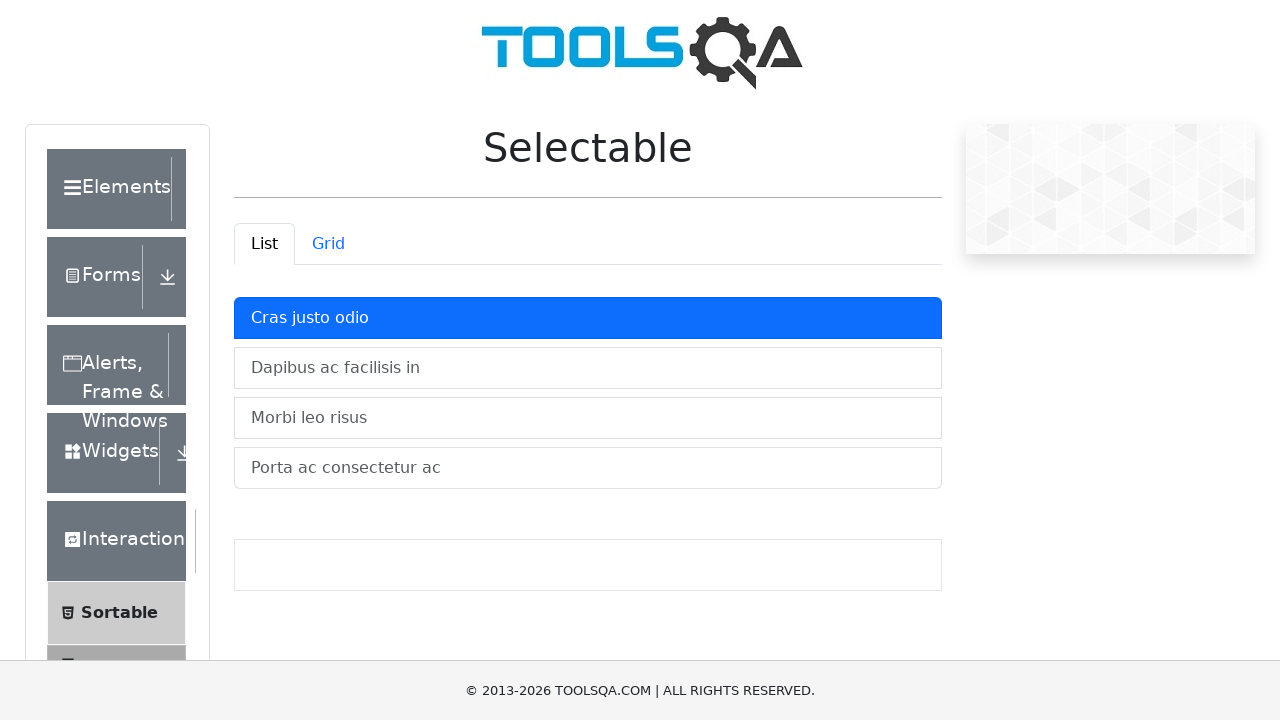

Clicked on the first list item again to deselect it at (588, 318) on #verticalListContainer .list-group-item:nth-child(1)
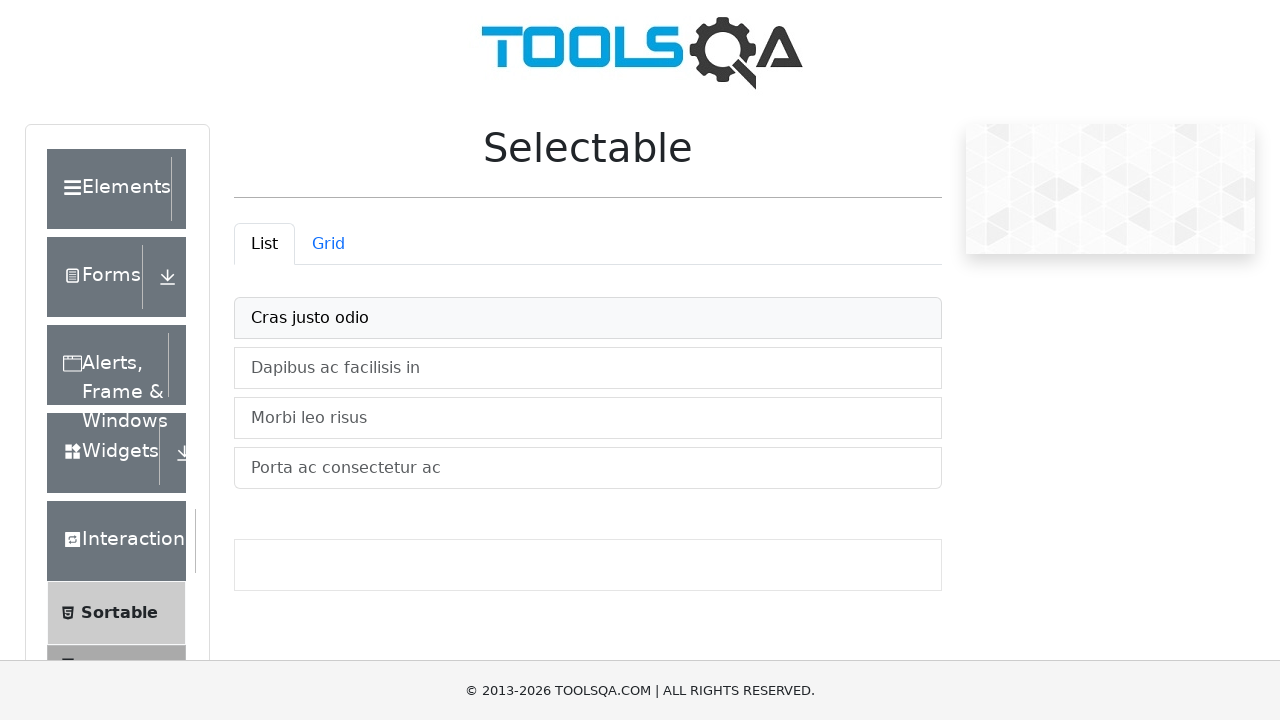

Verified that the first item is deselected and no longer has active class
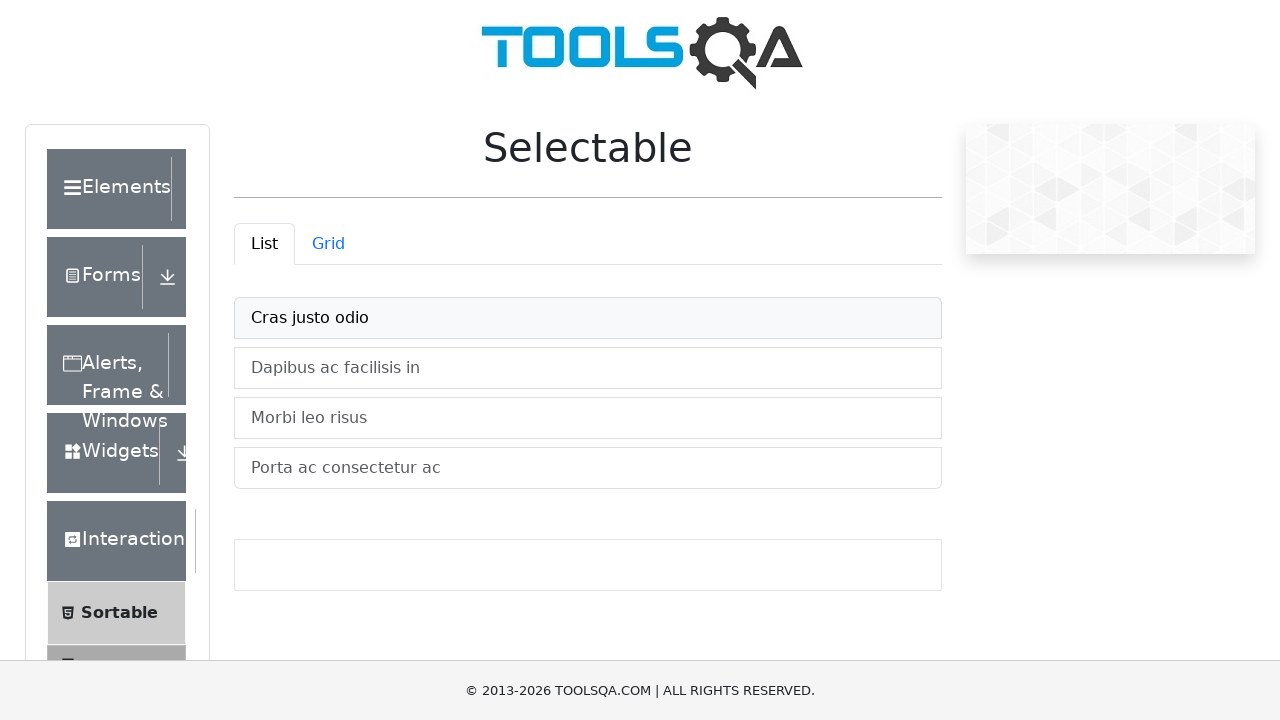

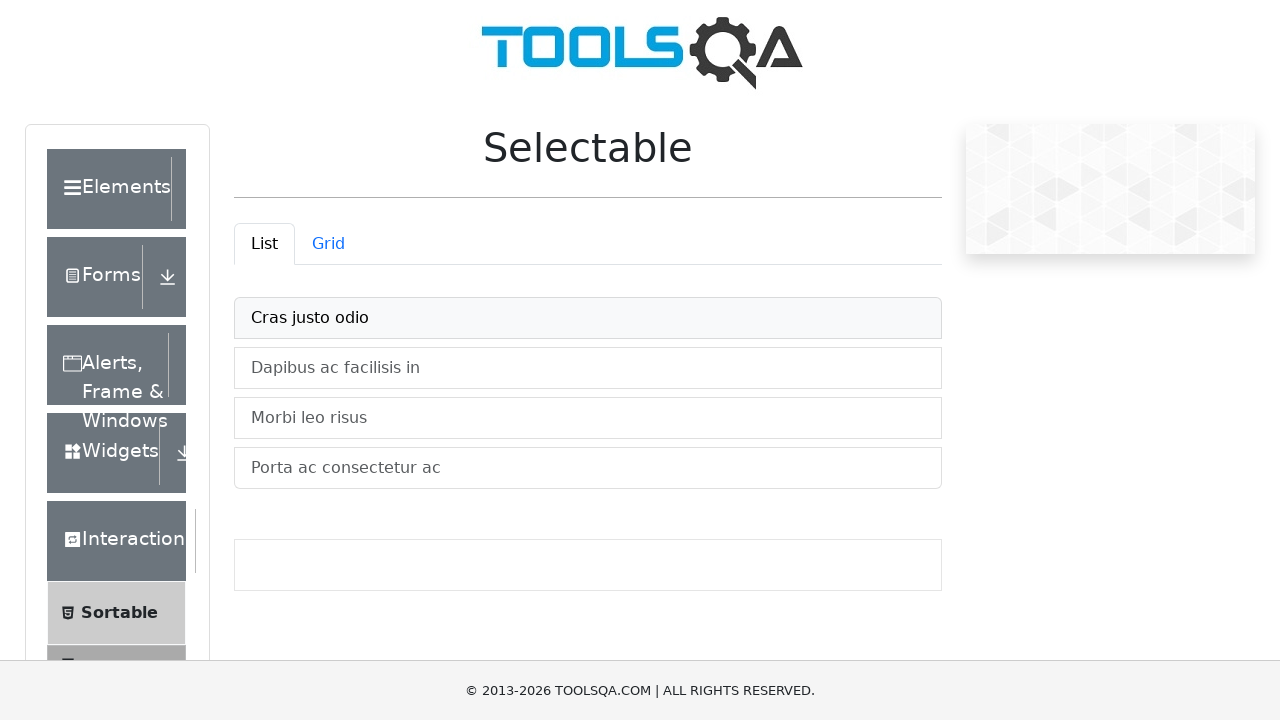